Tests that entering text instead of a number in the input field shows the correct error message "Please enter a number"

Starting URL: https://acctabootcamp.github.io/site/tasks/enter_a_number

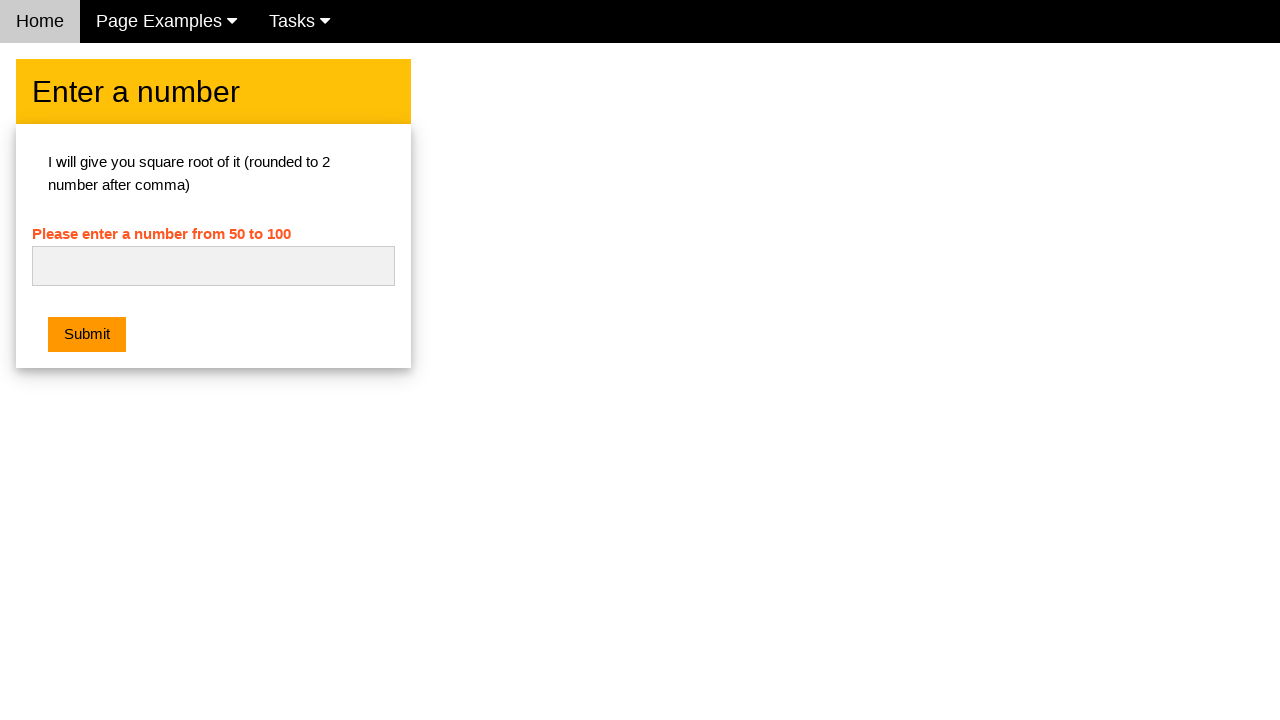

Entered text 'hello' into the number input field on #numb
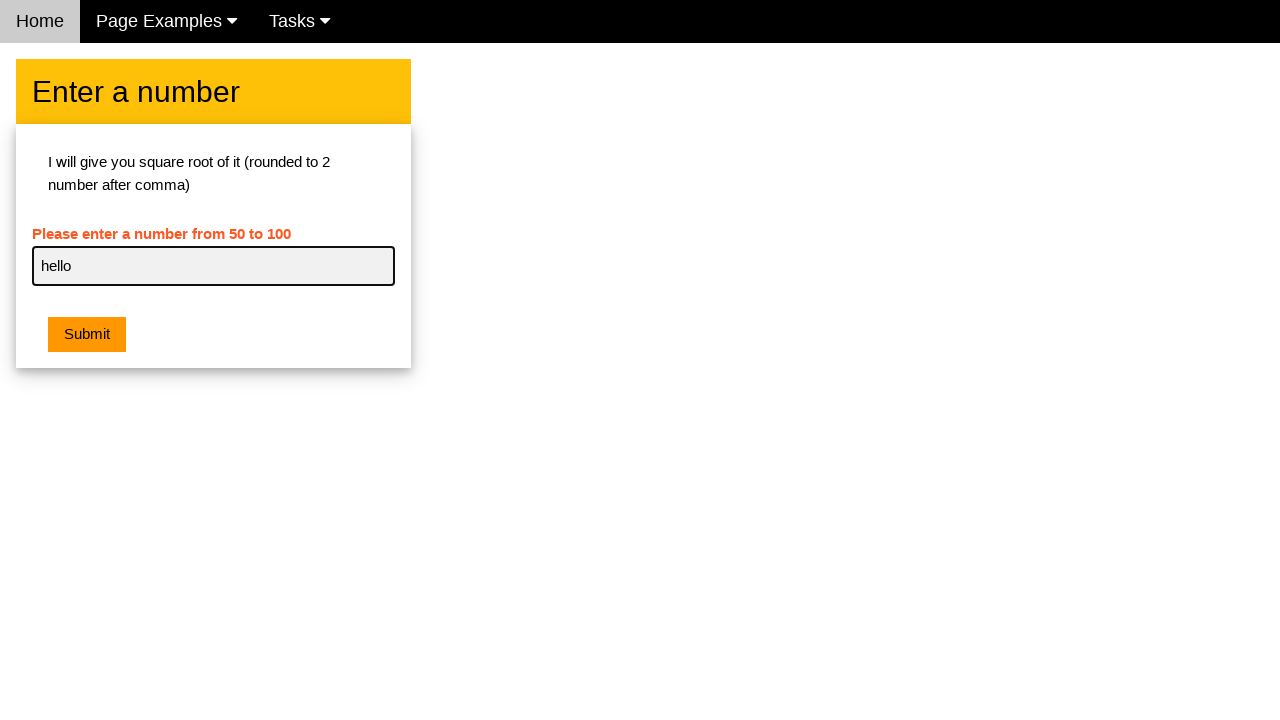

Clicked the Submit button at (87, 335) on xpath=//button[text()='Submit']
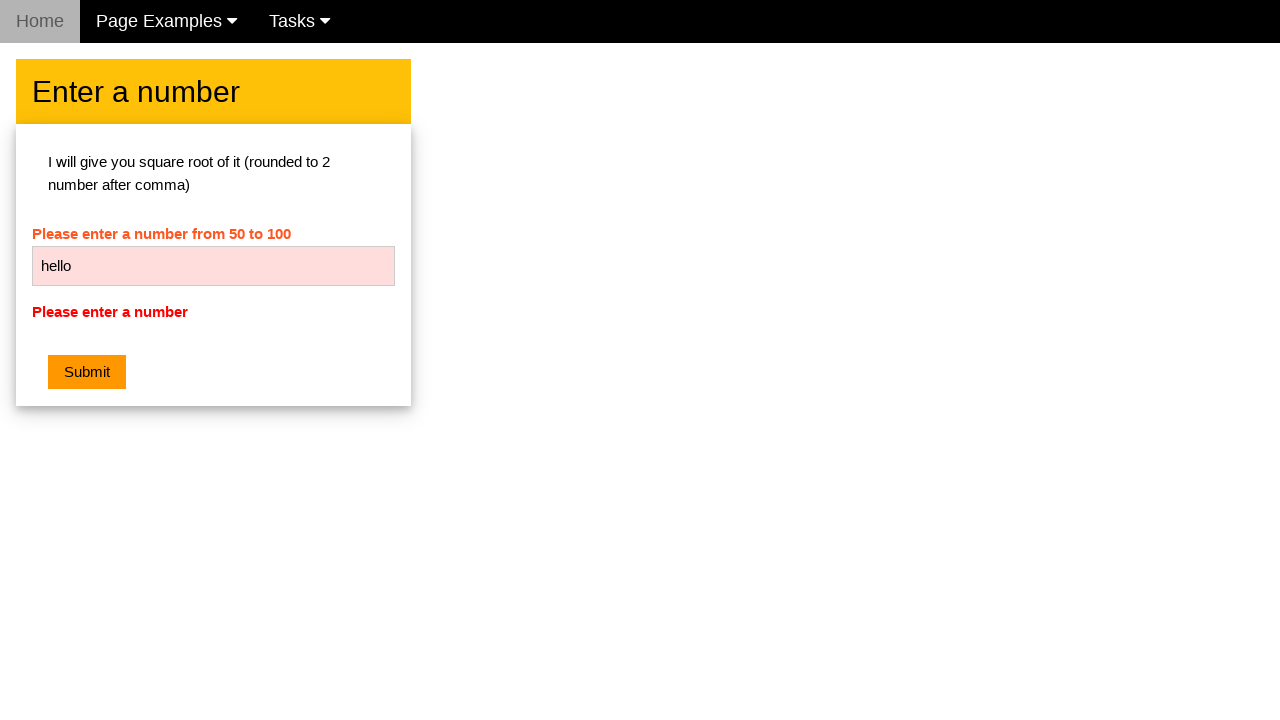

Located the error message element
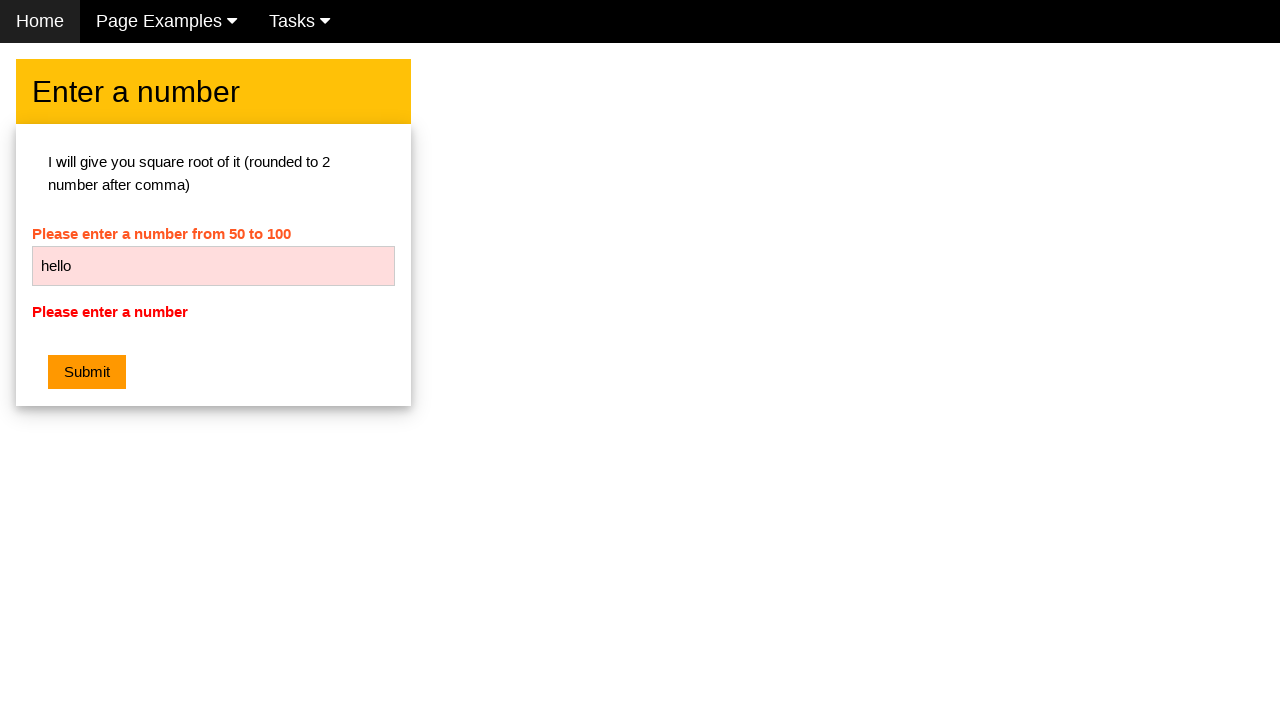

Verified error message displays 'Please enter a number'
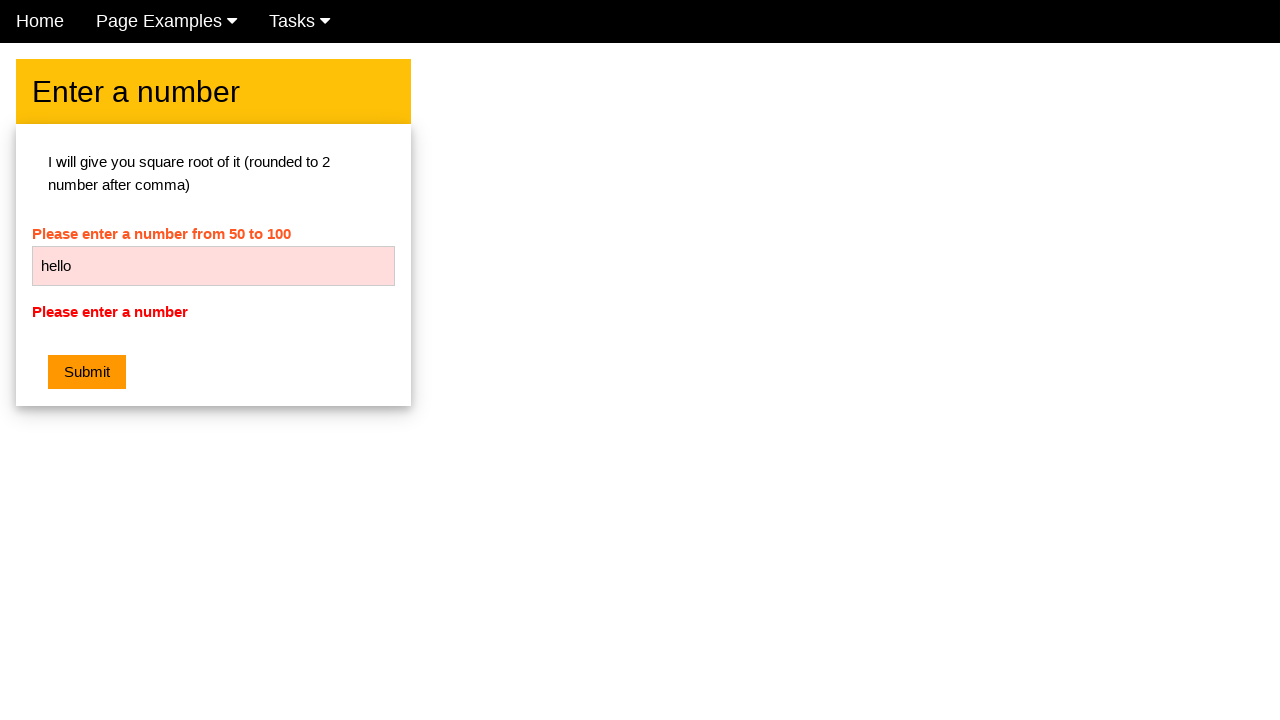

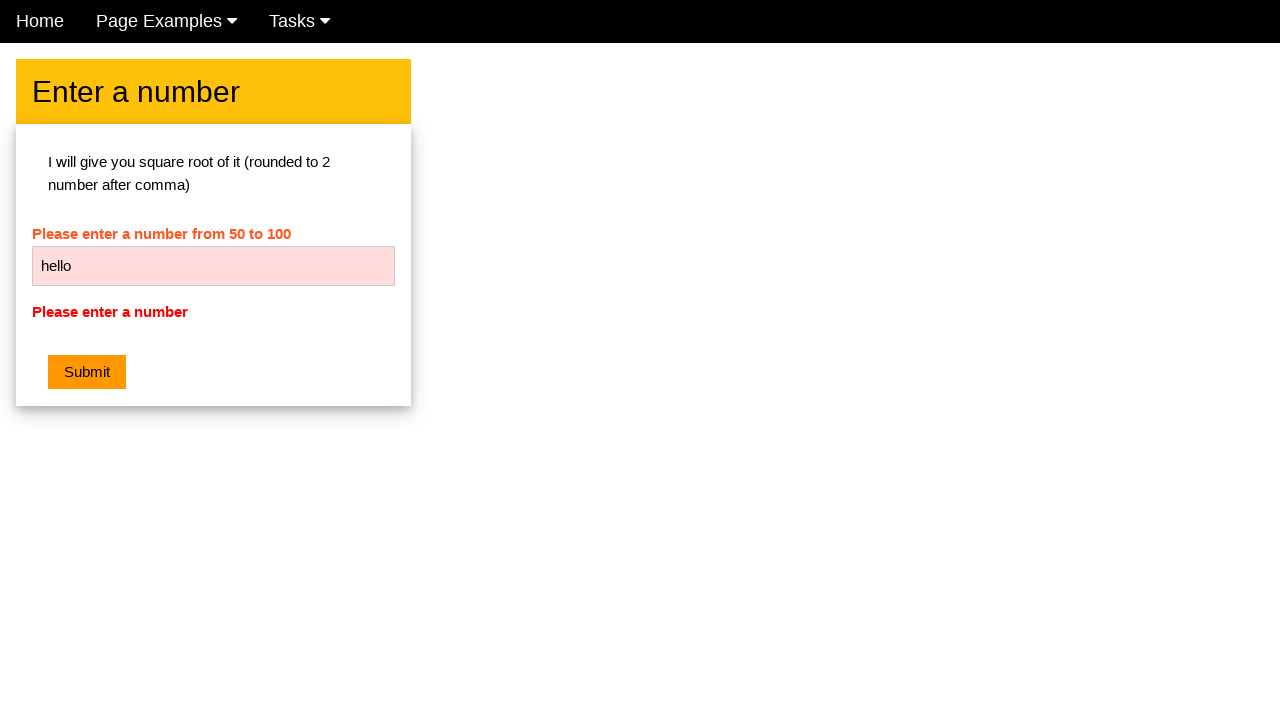